Tests alert dialog handling by accepting/dismissing dialogs and interacts with dropdown selection on a practice automation page

Starting URL: https://rahulshettyacademy.com/AutomationPractice/

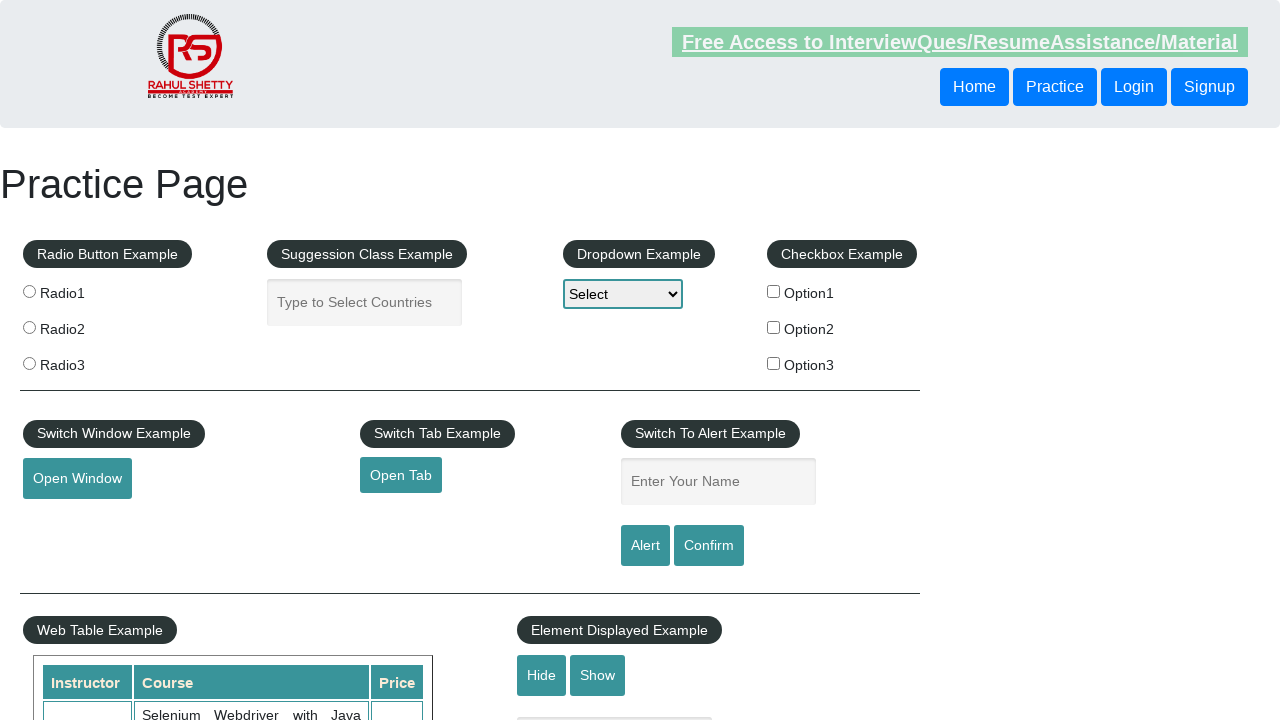

Set up dialog handler to accept alerts
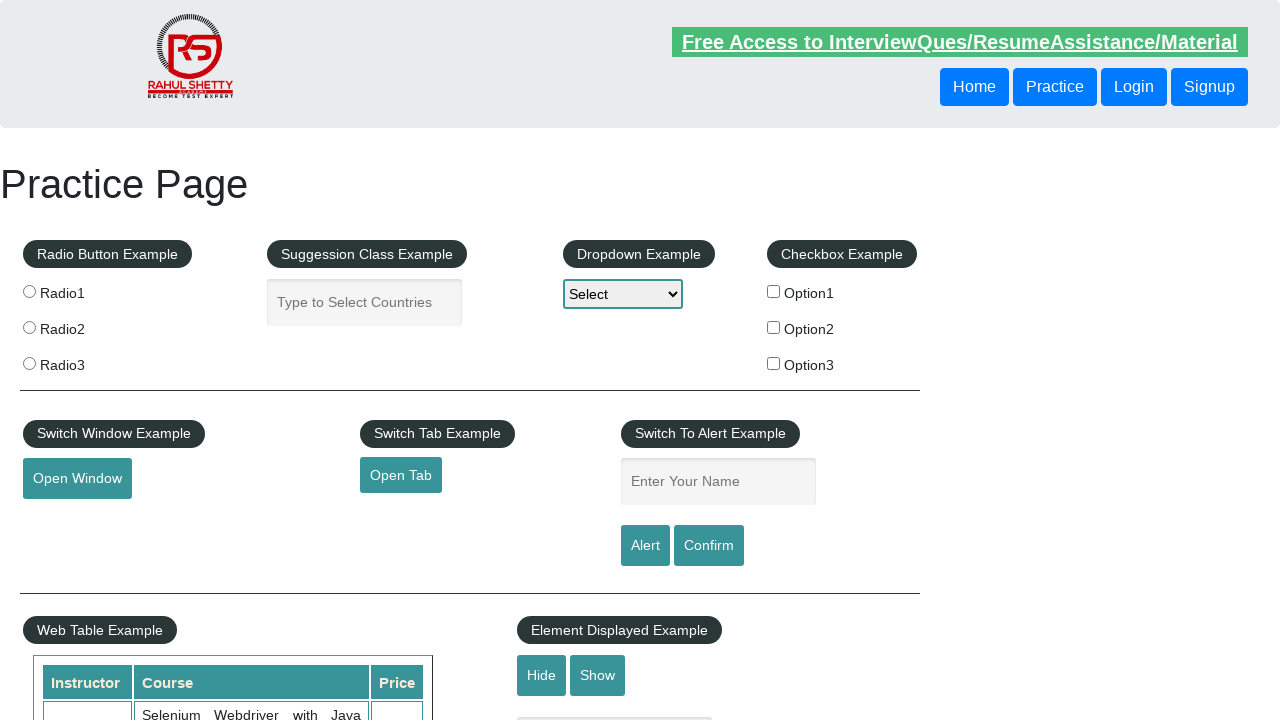

Clicked alert button to trigger dialog at (645, 546) on #alertbtn
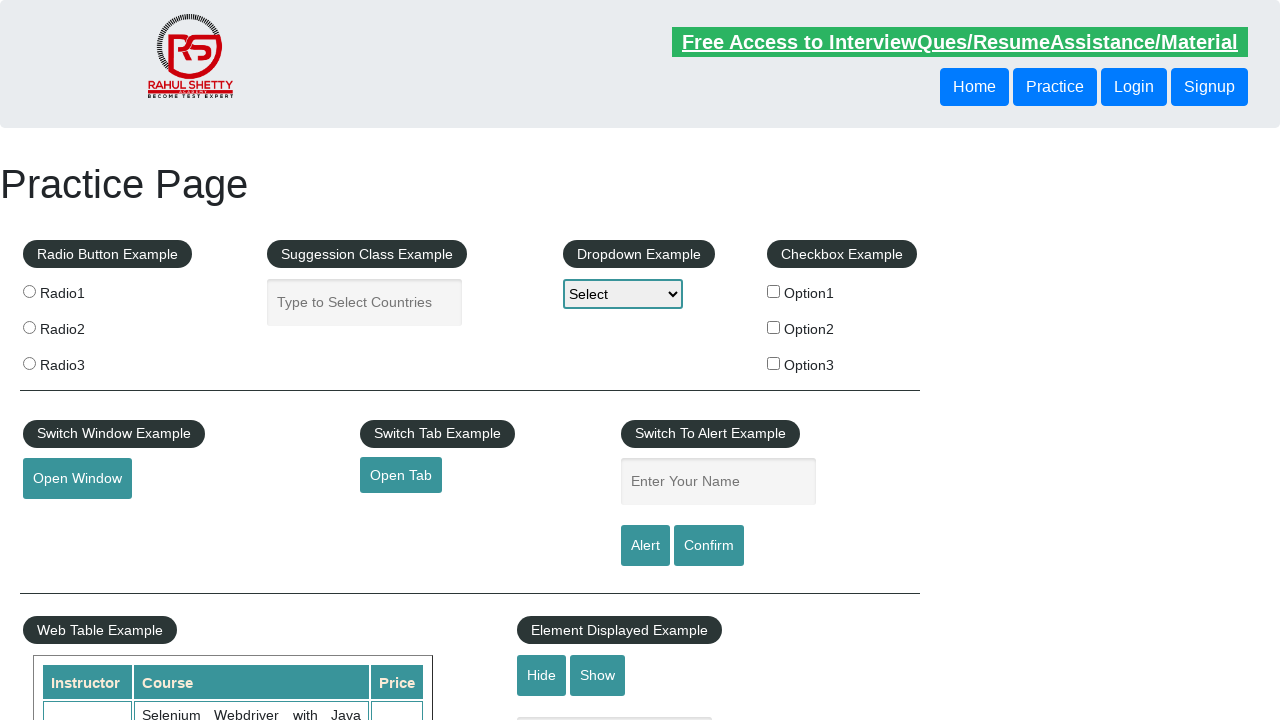

Removed dialog handler for accept
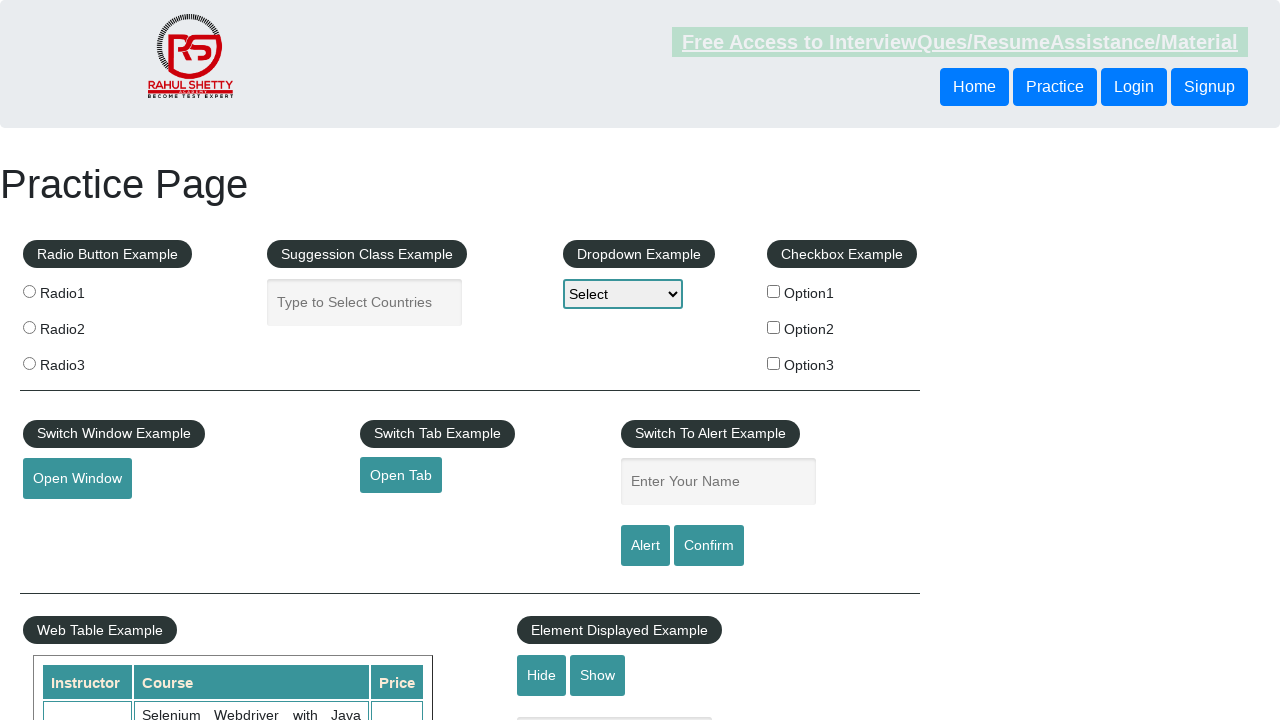

Selected option2 from dropdown on #dropdown-class-example
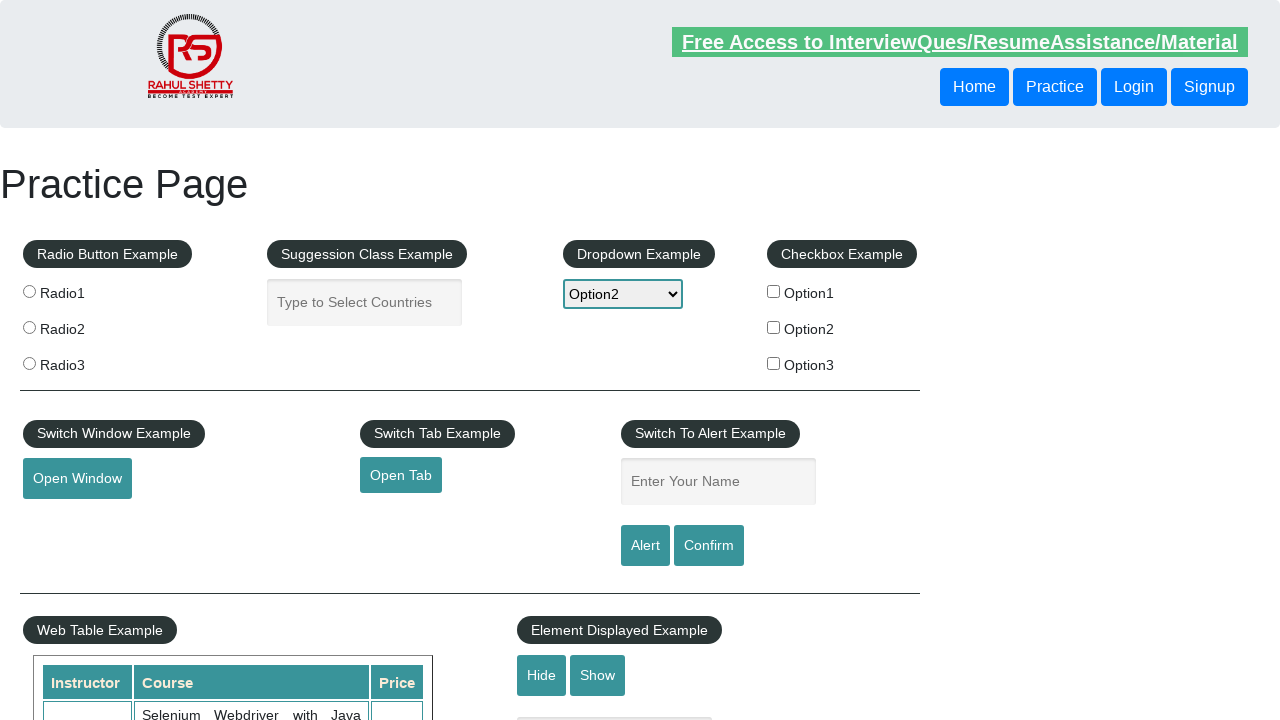

Set up dialog handler to dismiss confirm dialogs
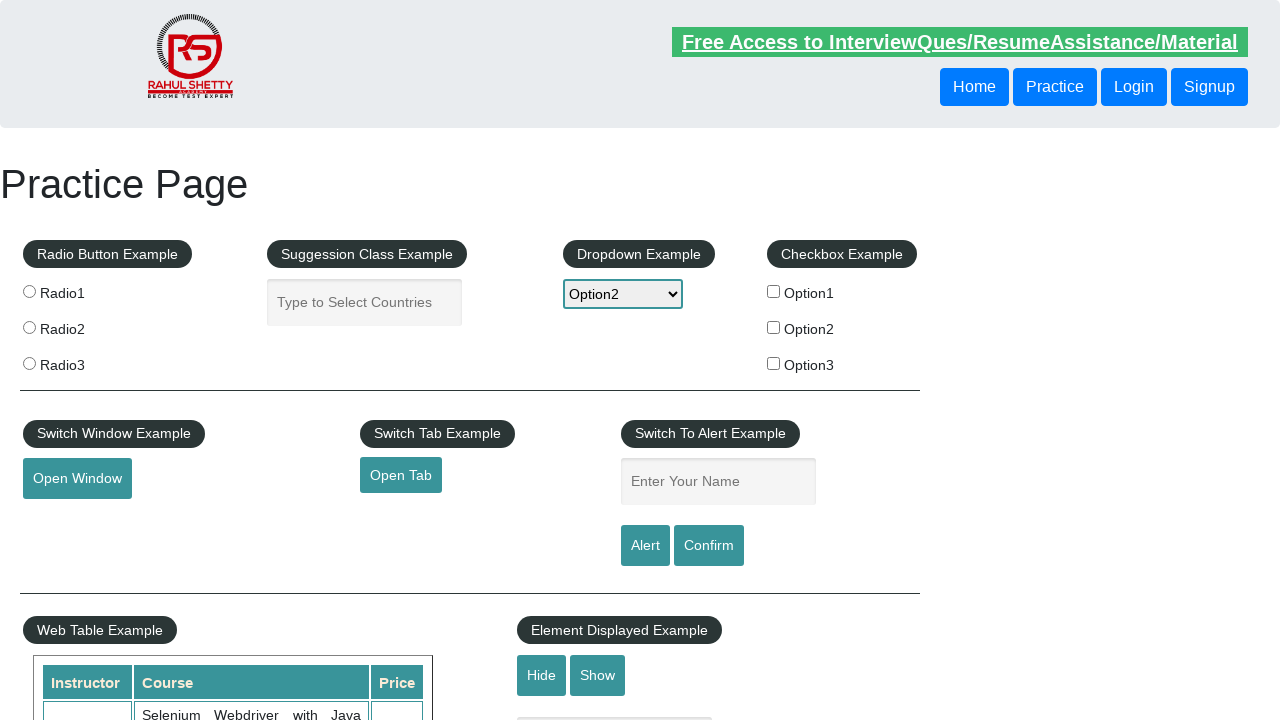

Clicked alert button to trigger confirm dialog at (645, 546) on #alertbtn
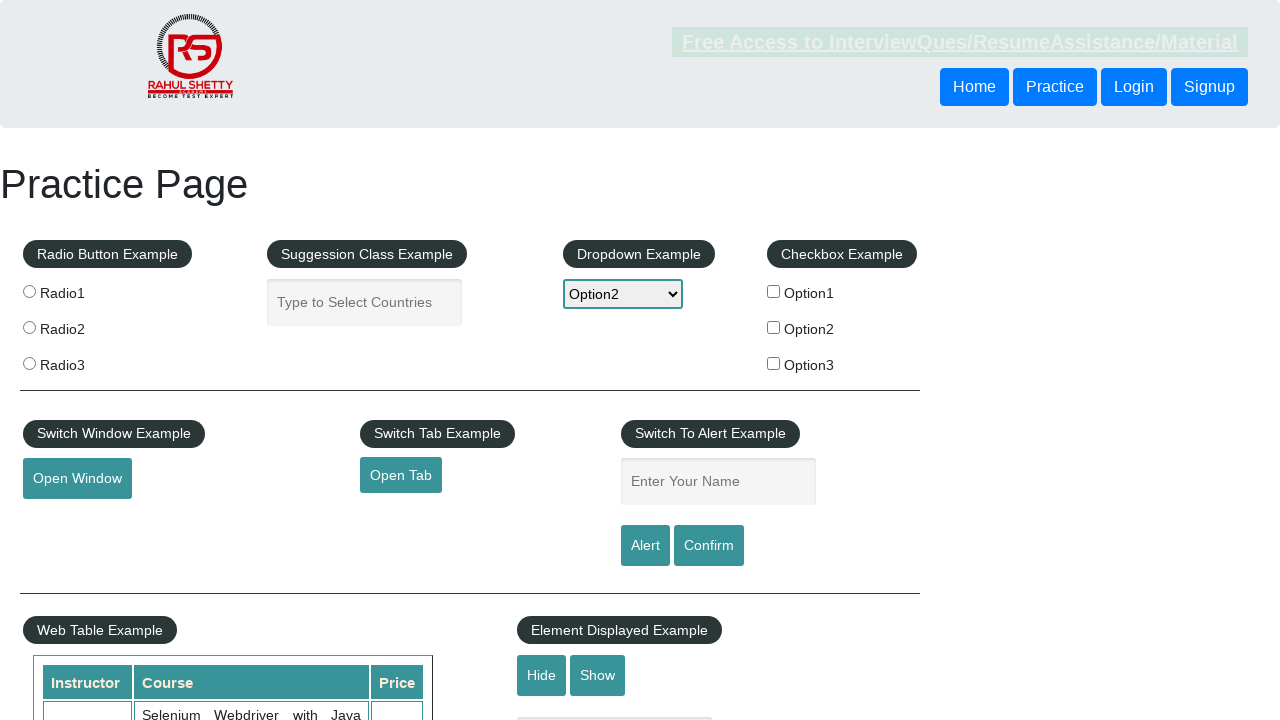

Waited for dialog interaction to complete
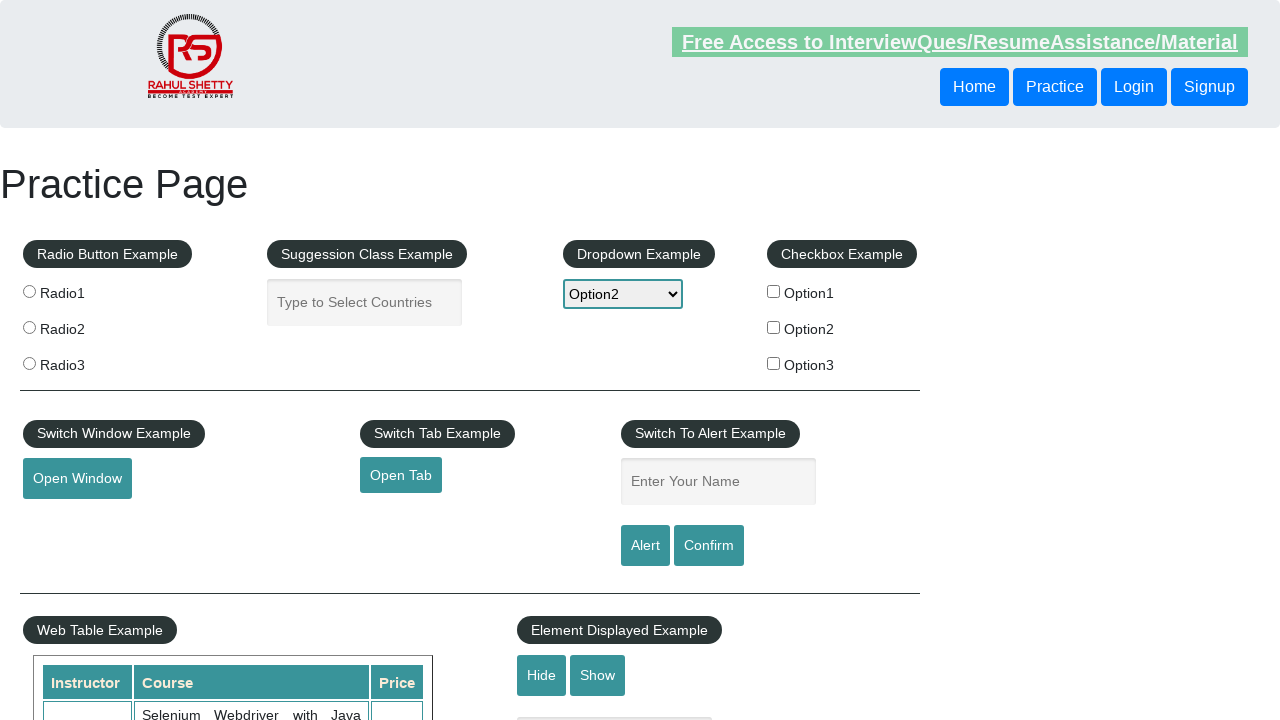

Selected option1 from dropdown on #dropdown-class-example
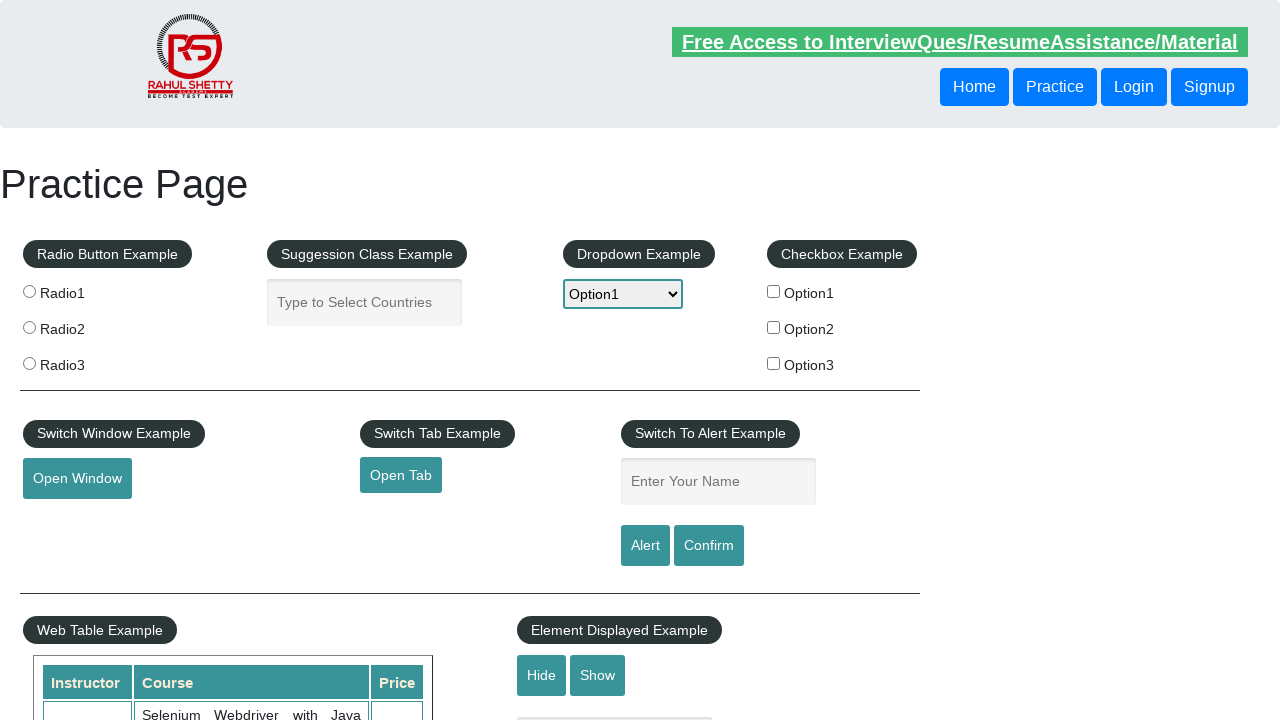

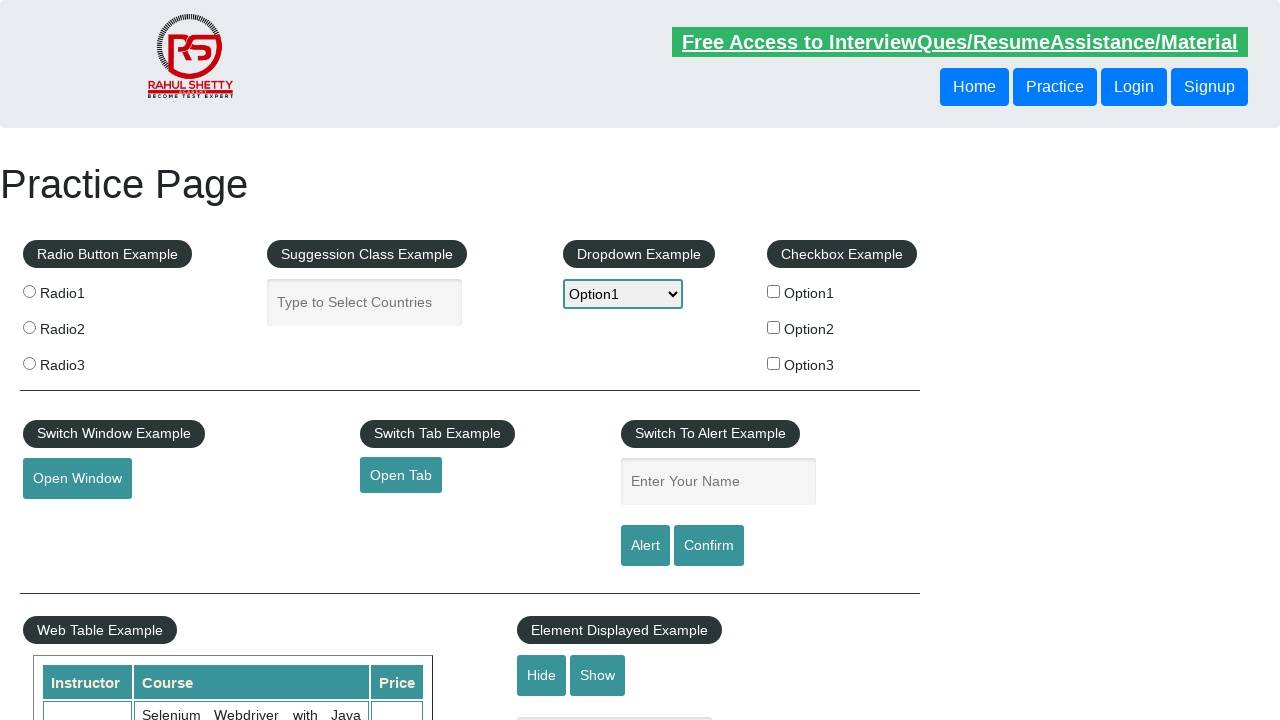